Tests explicit wait for element to be added to DOM by clicking Start button and waiting for dynamically loaded element to appear

Starting URL: https://the-internet.herokuapp.com/dynamic_loading/2

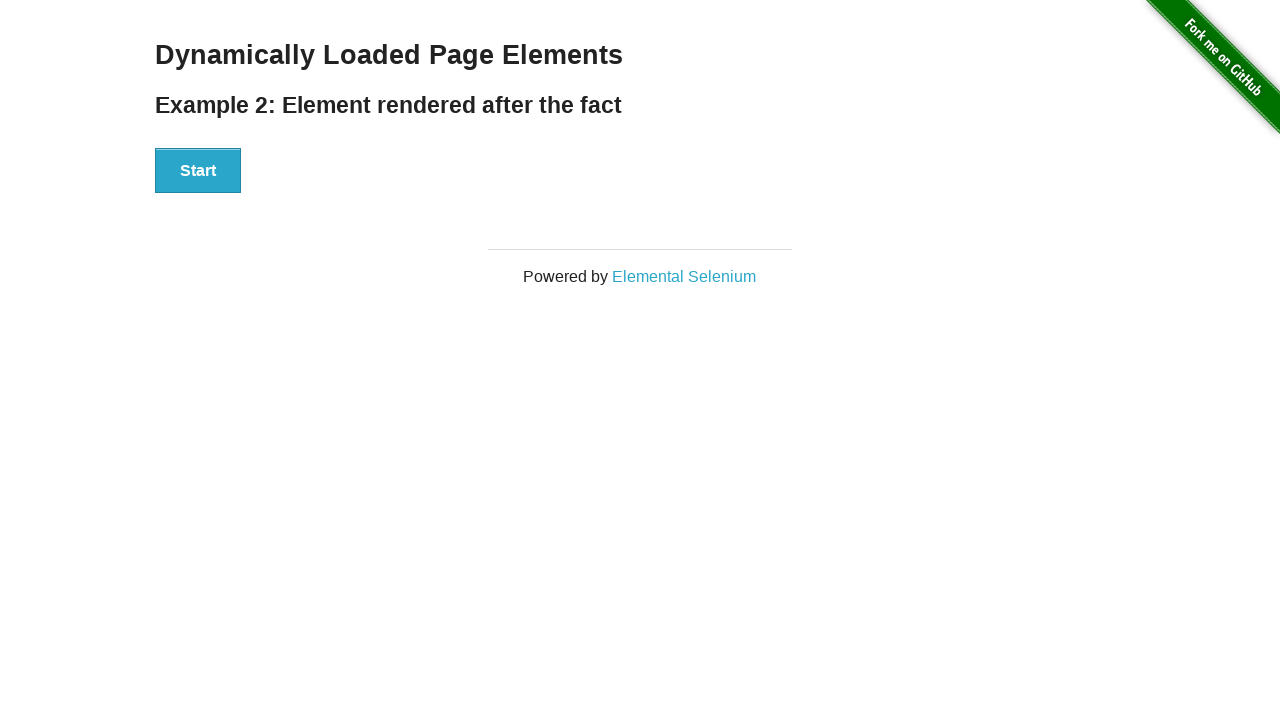

Navigated to dynamic loading page
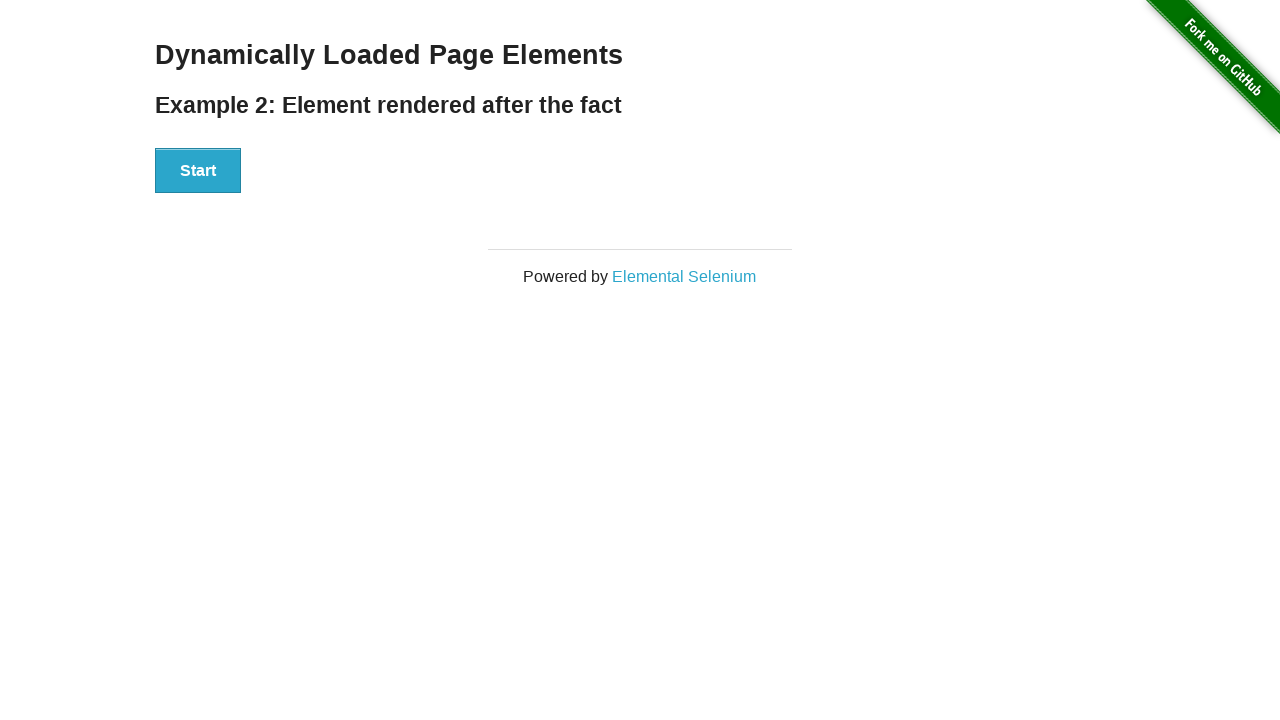

Clicked Start button to trigger dynamic element loading at (198, 171) on xpath=//button[.='Start']
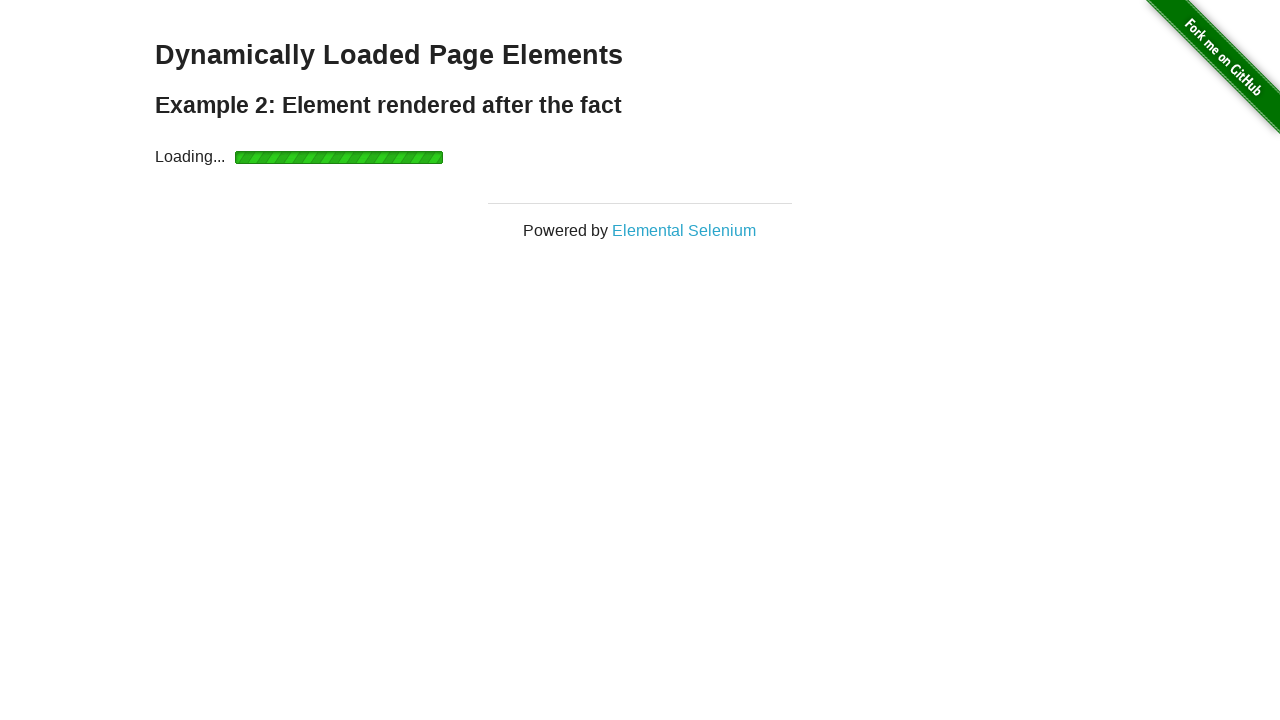

Waited for dynamically loaded 'Hello World!' element to appear in DOM
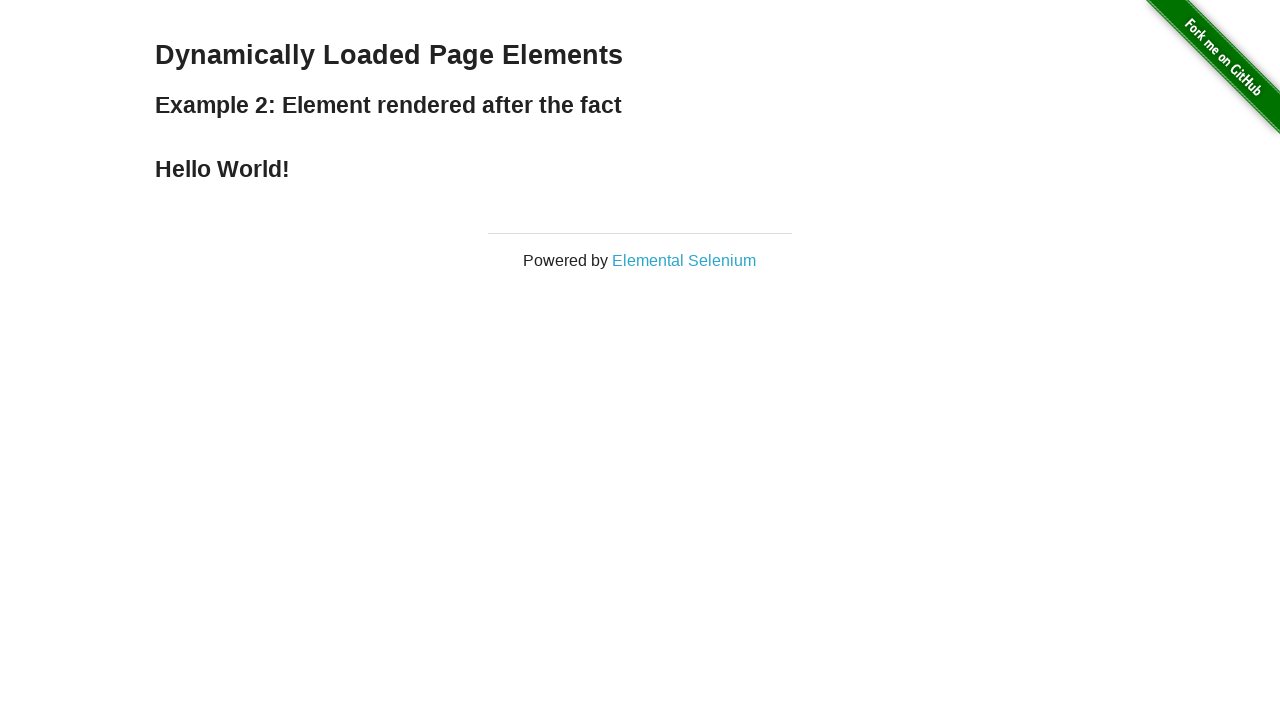

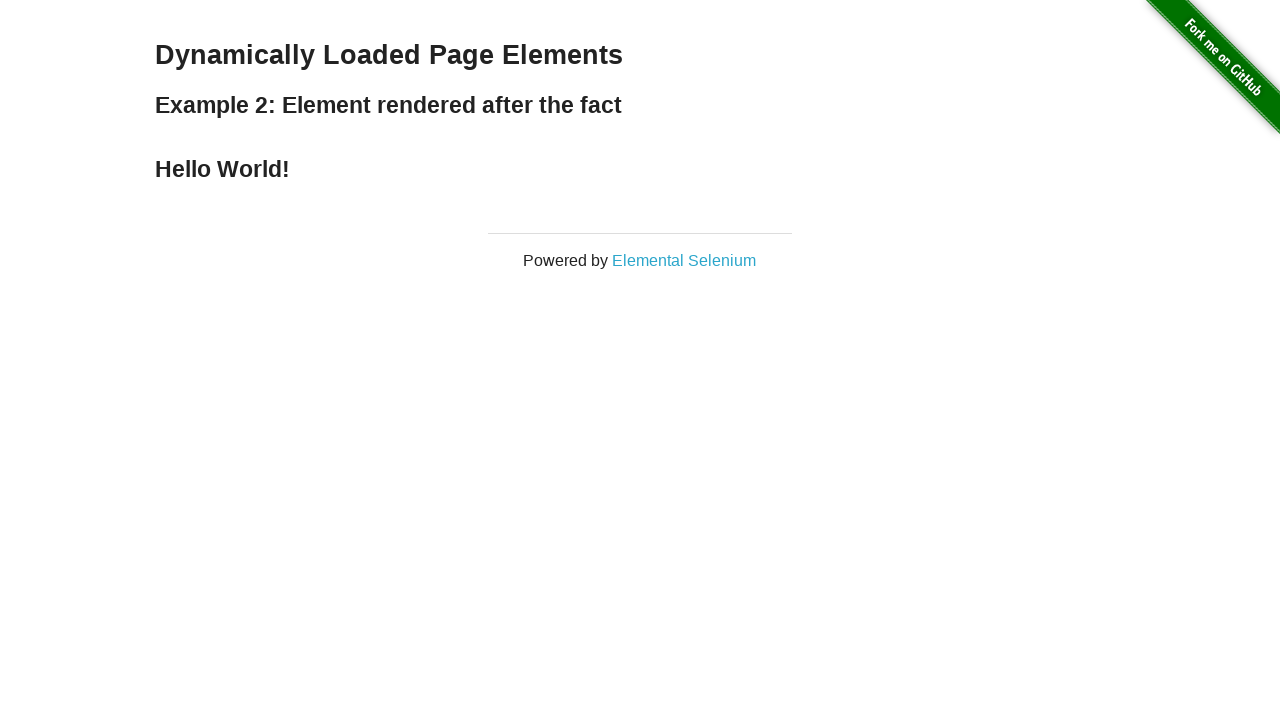